Tests form filling functionality by entering name and message fields, then clicking the submit button multiple times

Starting URL: https://ultimateqa.com/filling-out-forms/

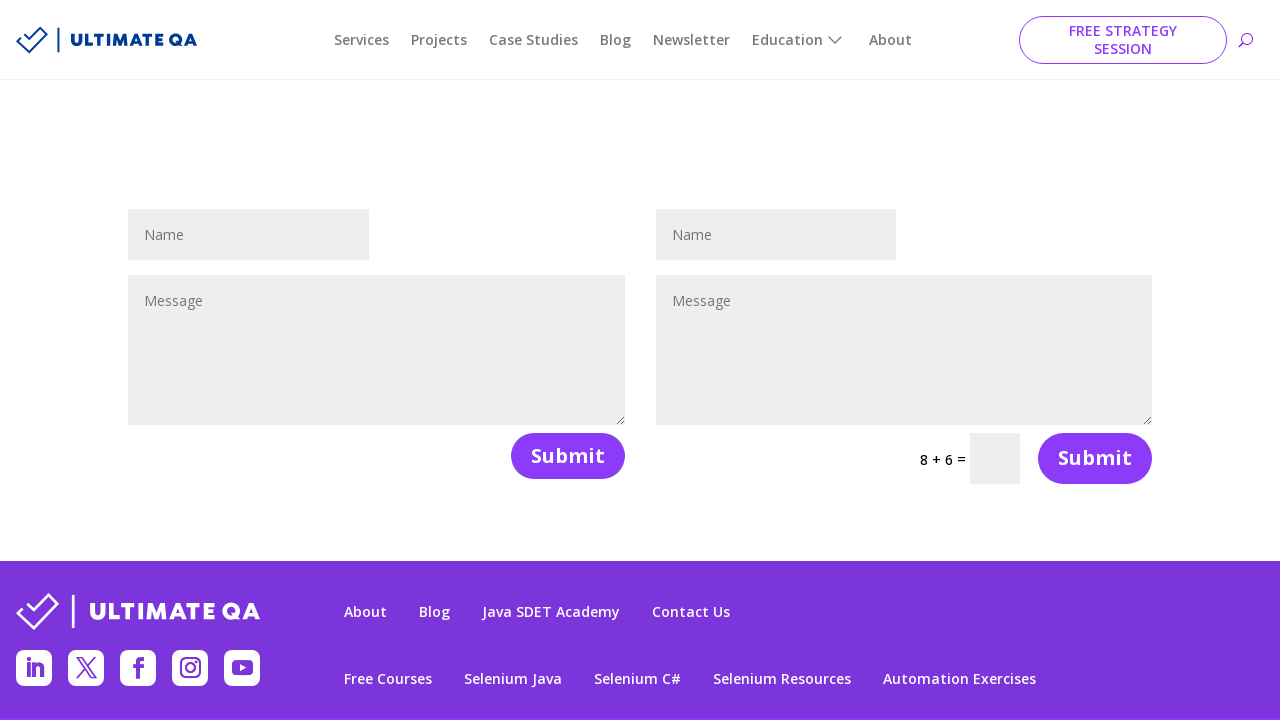

Filled name field with 'Teste' on #et_pb_contact_name_0
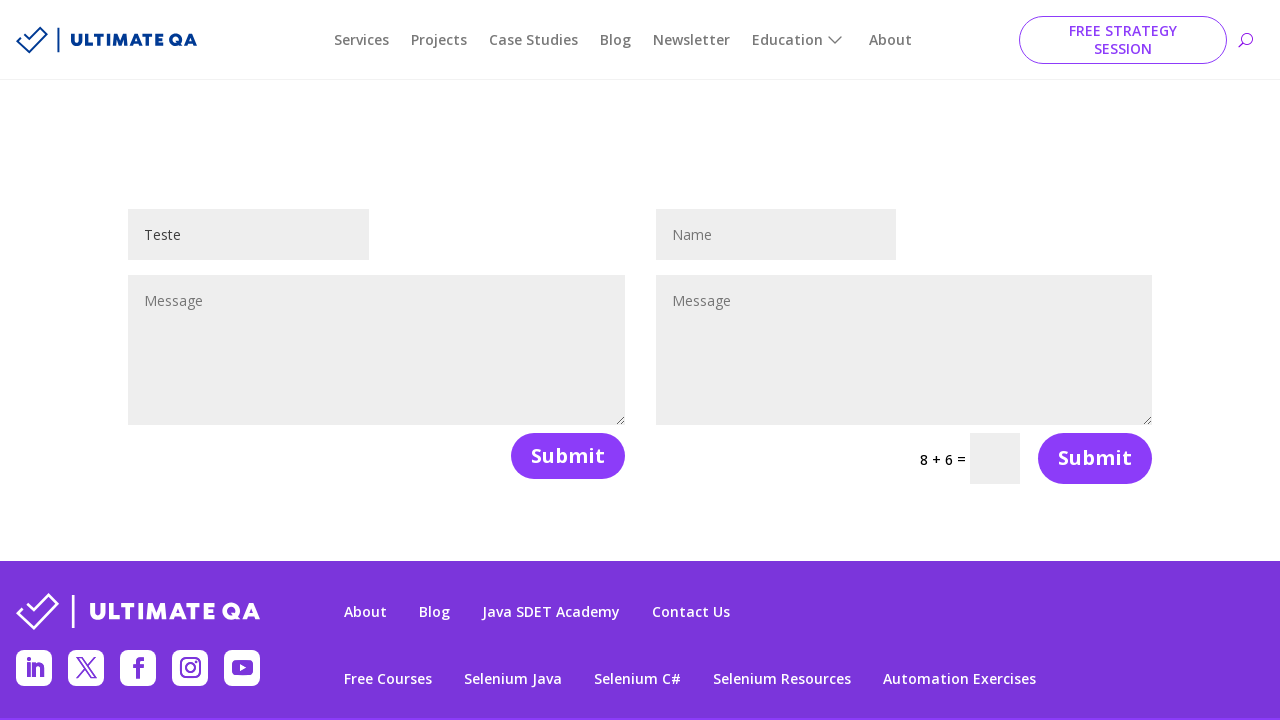

Filled message field with 'Teste1' on #et_pb_contact_message_0
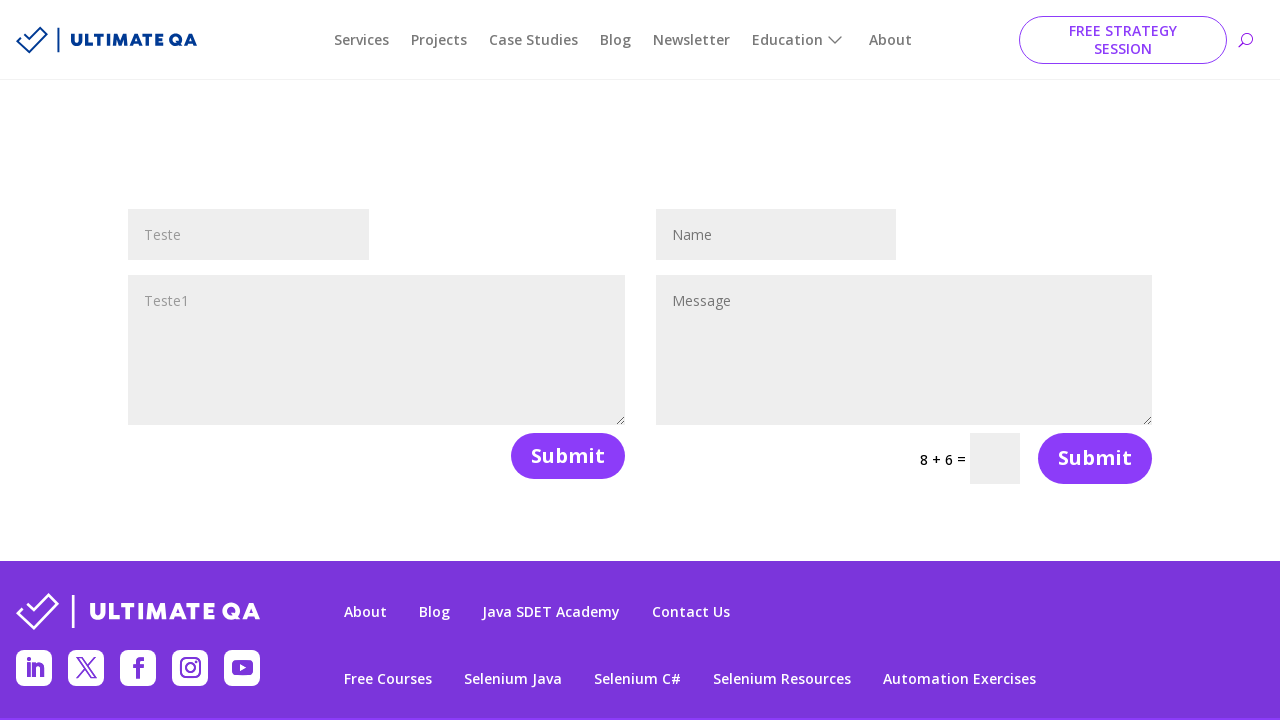

Submit button became visible (first attempt)
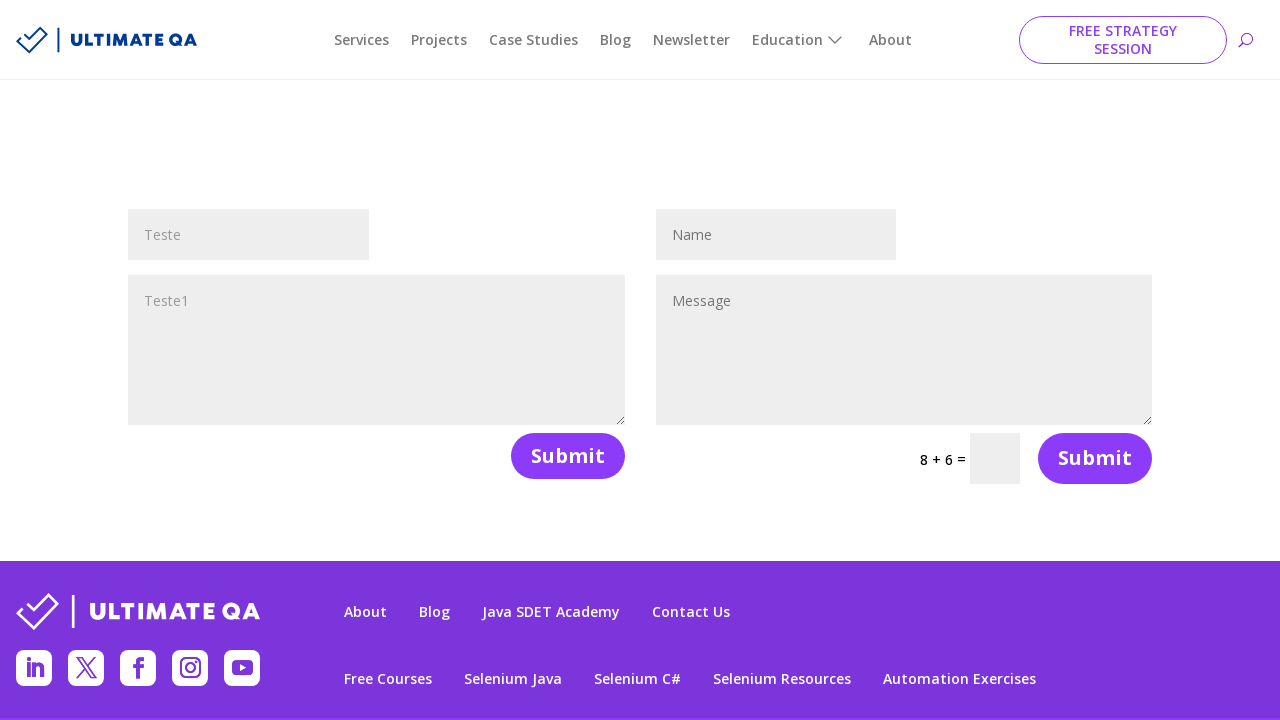

Clicked submit button (first time) at (568, 456) on button[name='et_builder_submit_button']
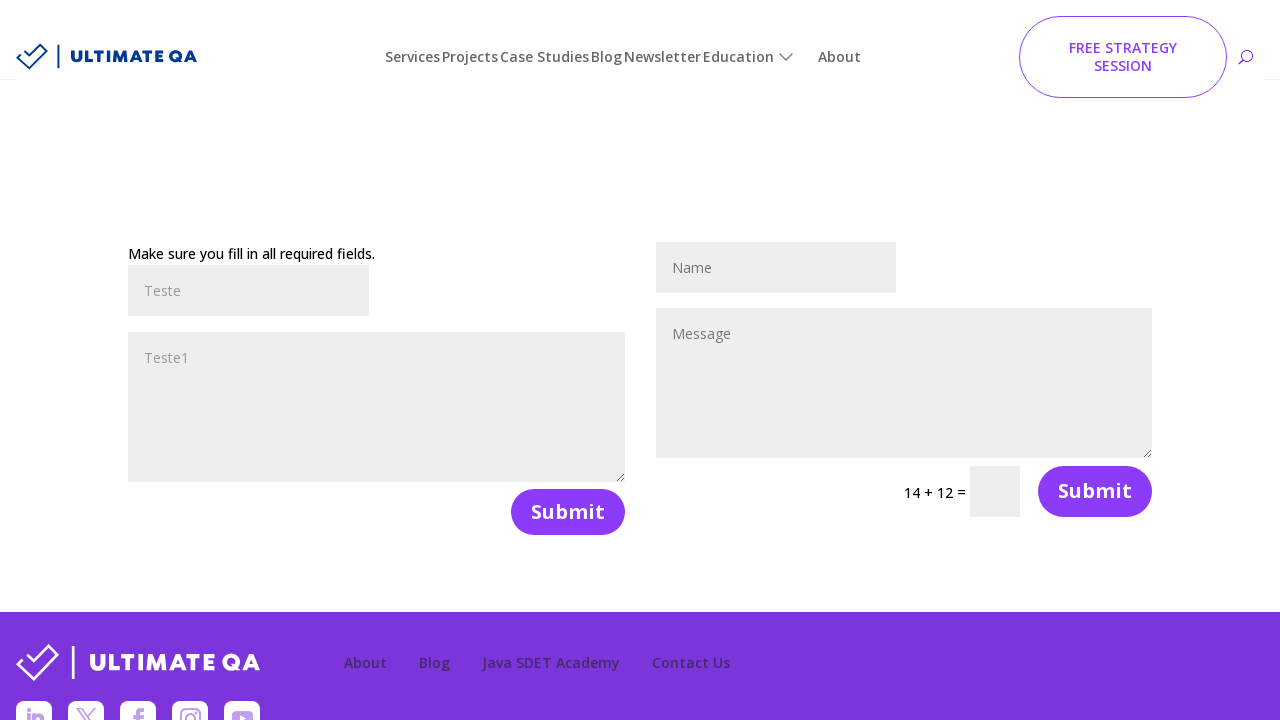

Submit button became visible (second attempt)
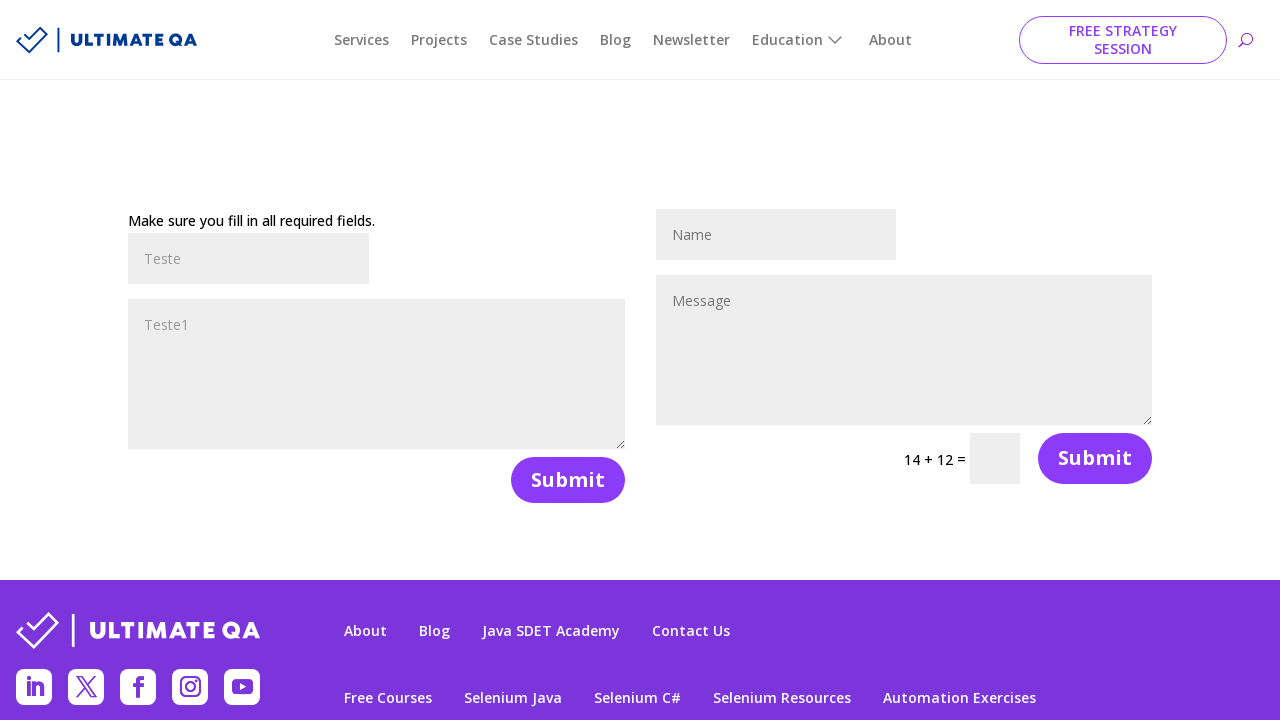

Clicked submit button (second time) at (568, 480) on button[name='et_builder_submit_button']
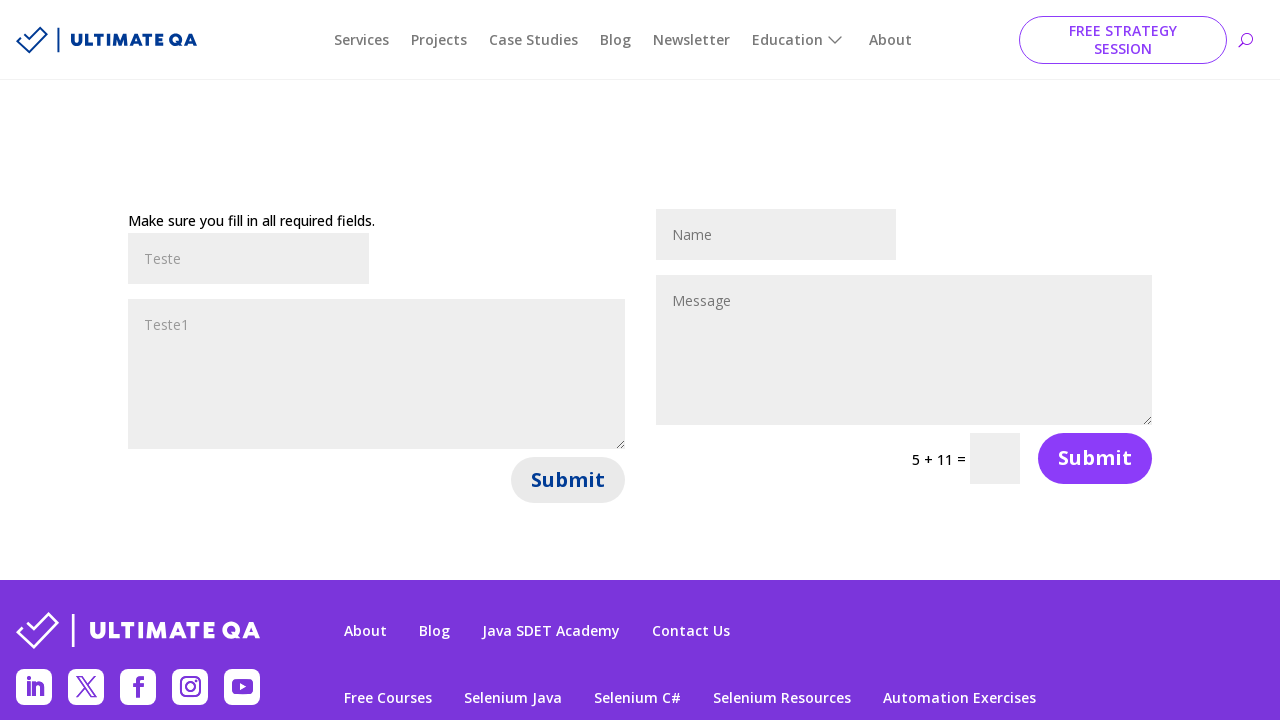

Submit button became visible (third attempt)
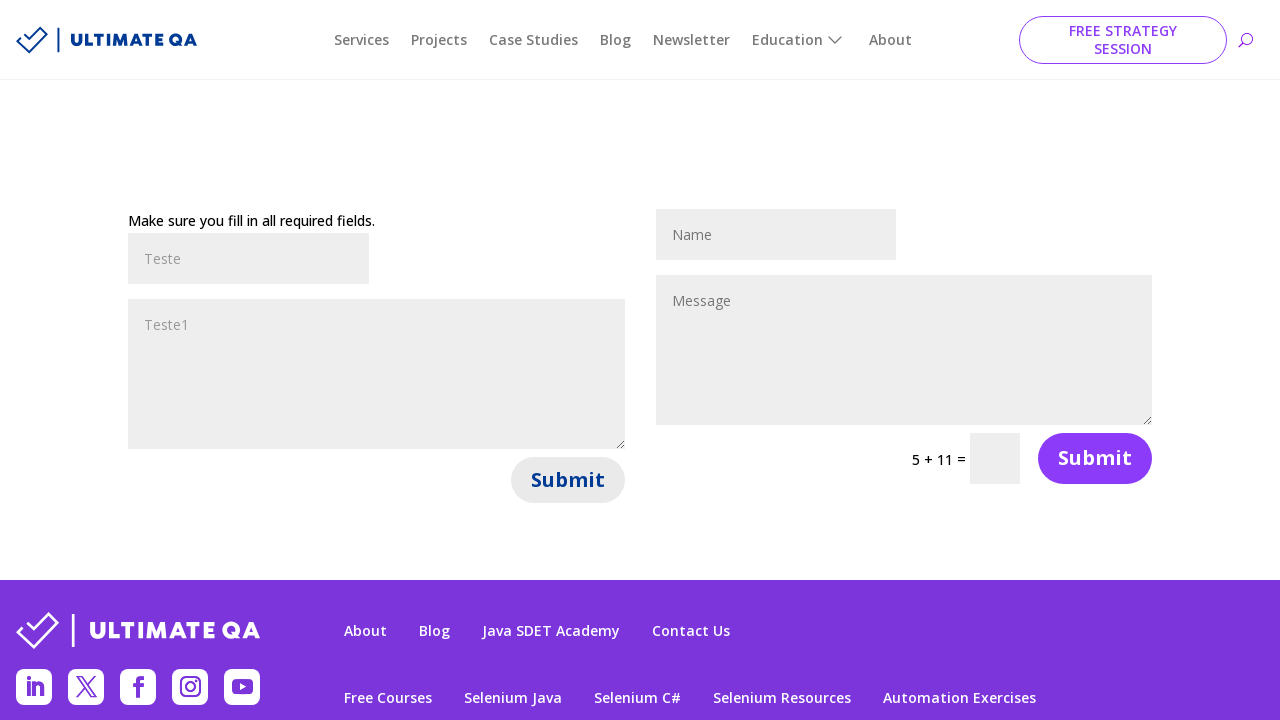

Clicked submit button (third time) at (568, 480) on button[name='et_builder_submit_button']
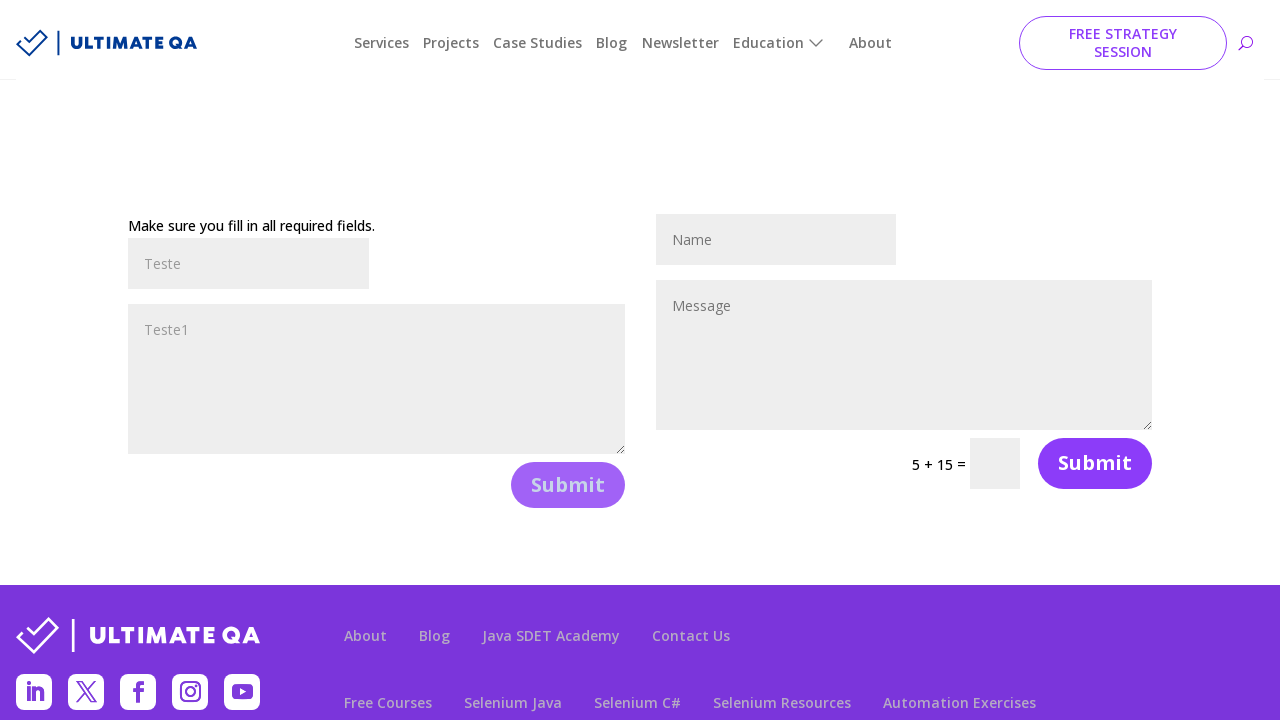

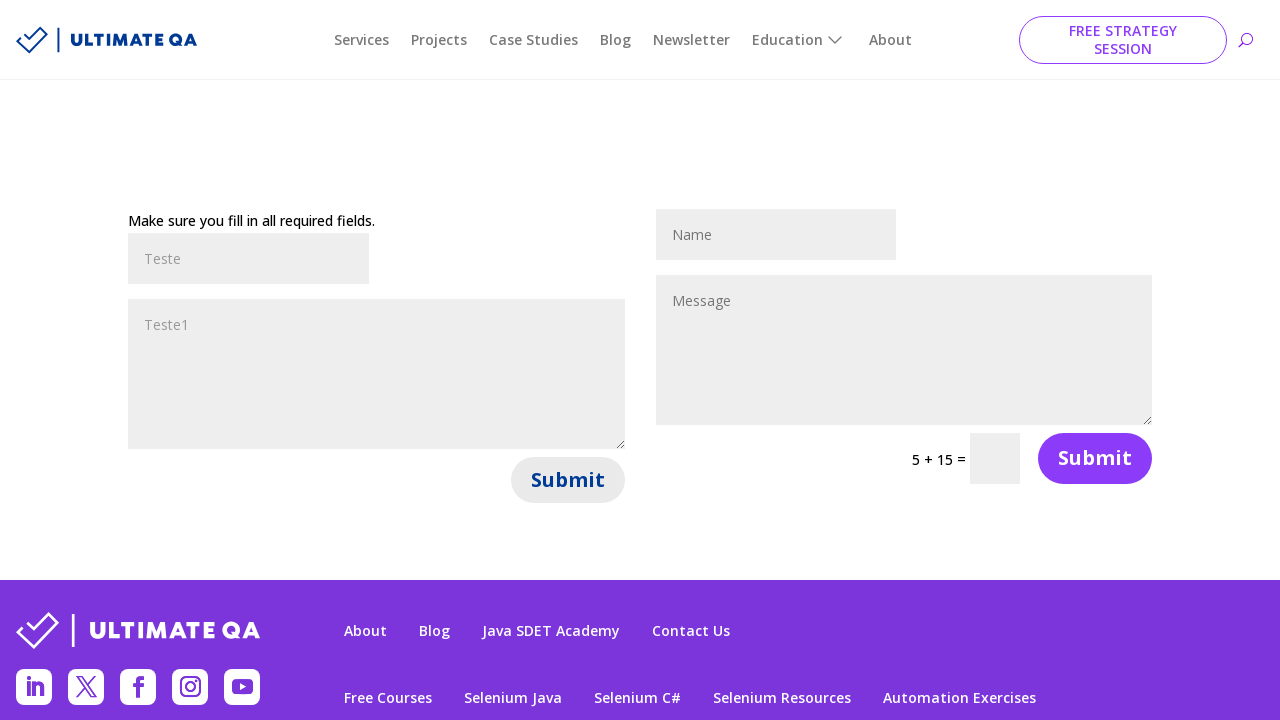